Tests nested frame handling by switching through multiple frame levels and clicking a button inside the innermost frame

Starting URL: https://www.leafground.com/frame.xhtml

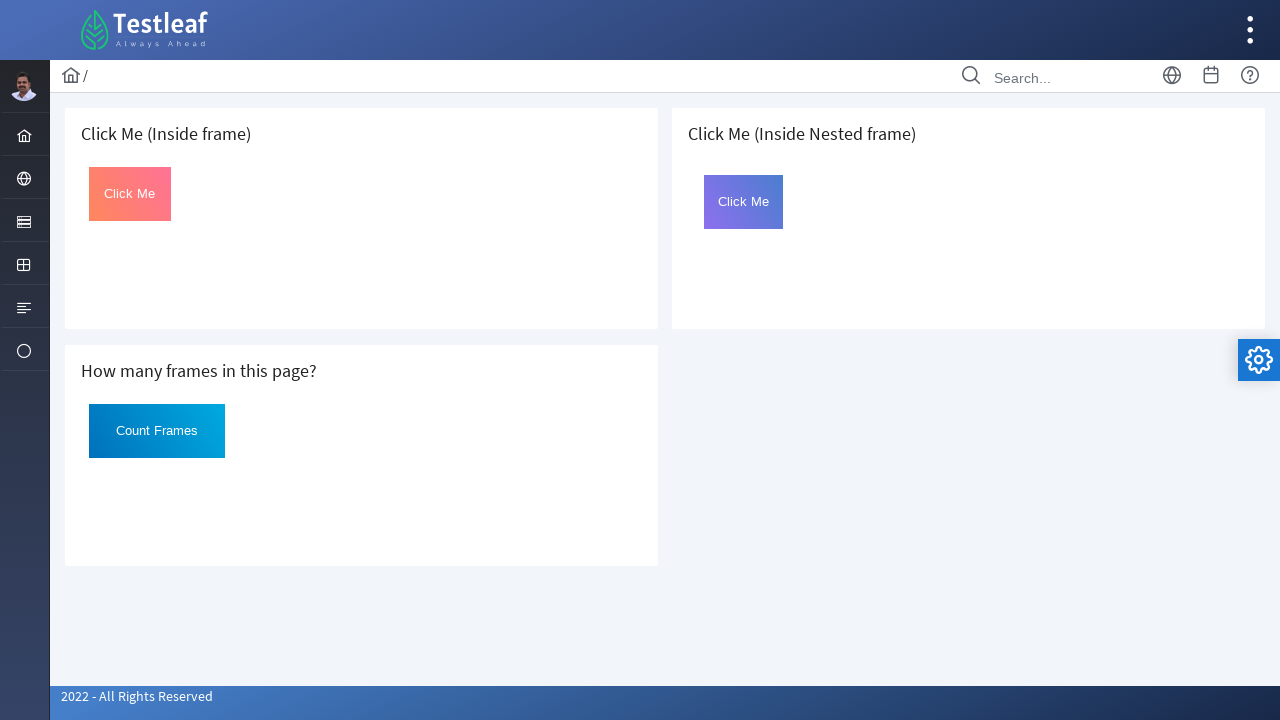

Located outer frame (third iframe in card)
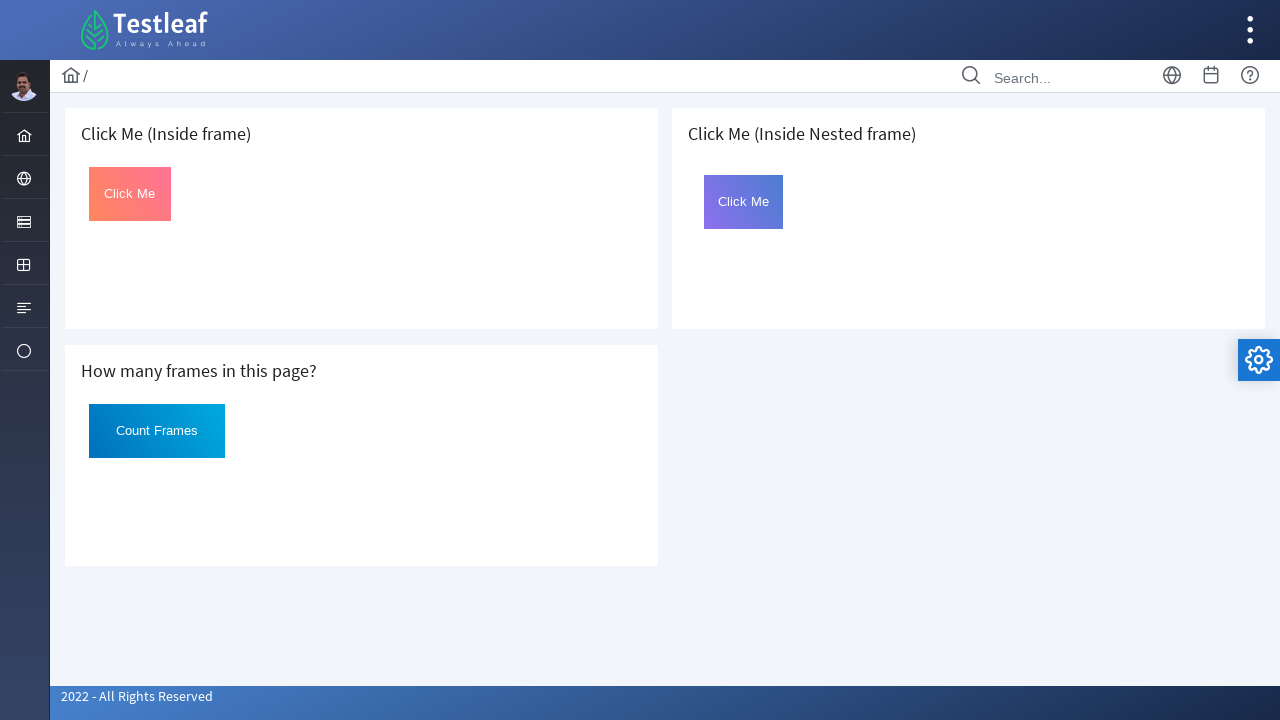

Located inner frame within outer frame
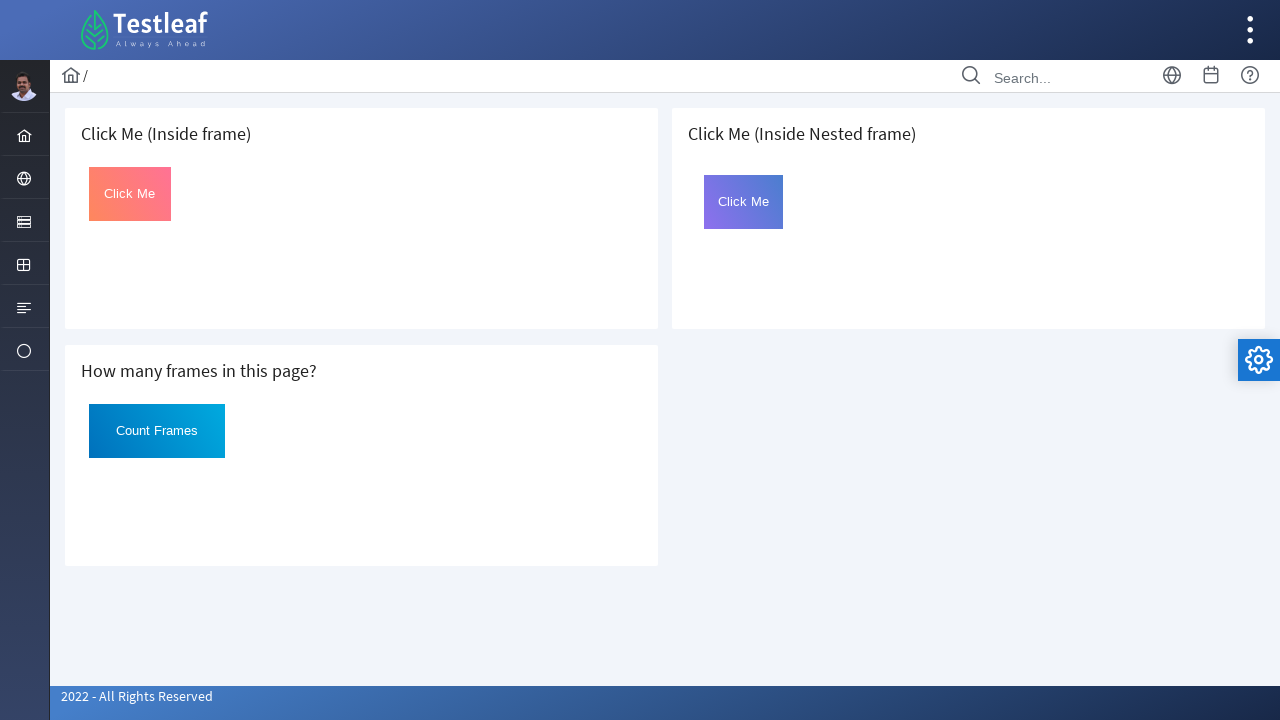

Clicked button with id 'Click' inside innermost frame at (744, 202) on xpath=(//div[@class='card']/iframe)[3] >> internal:control=enter-frame >> xpath=
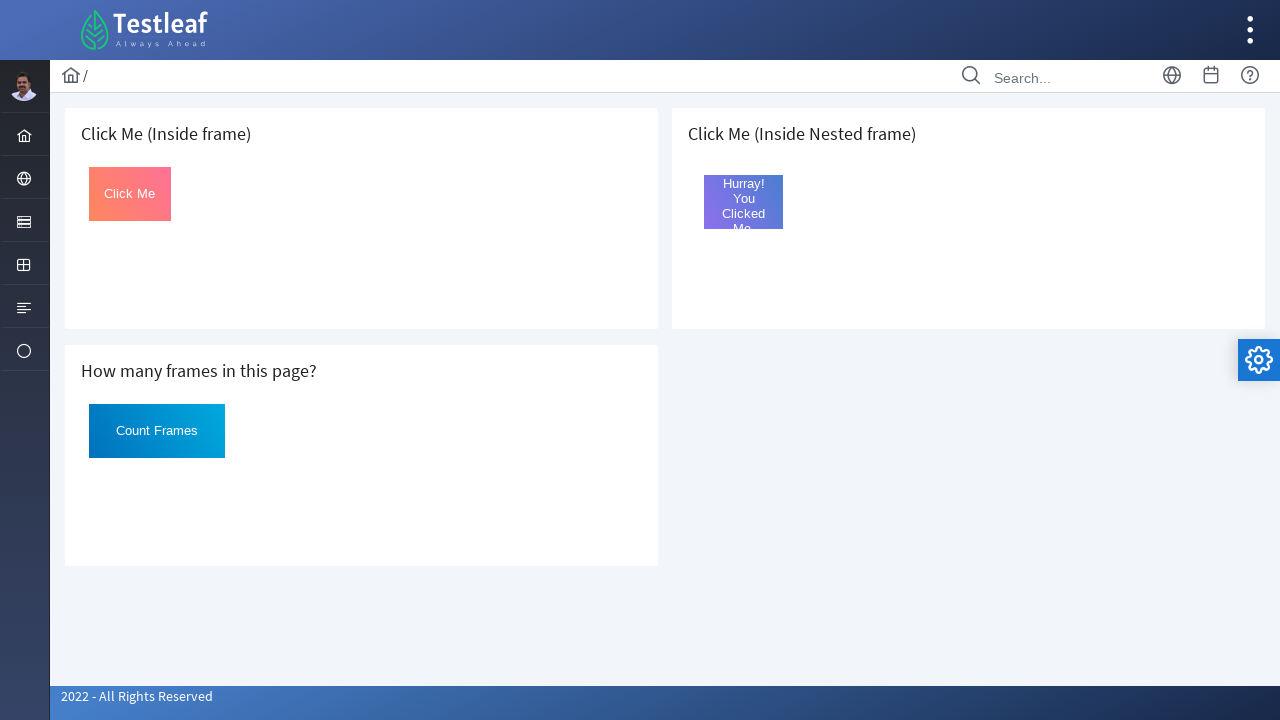

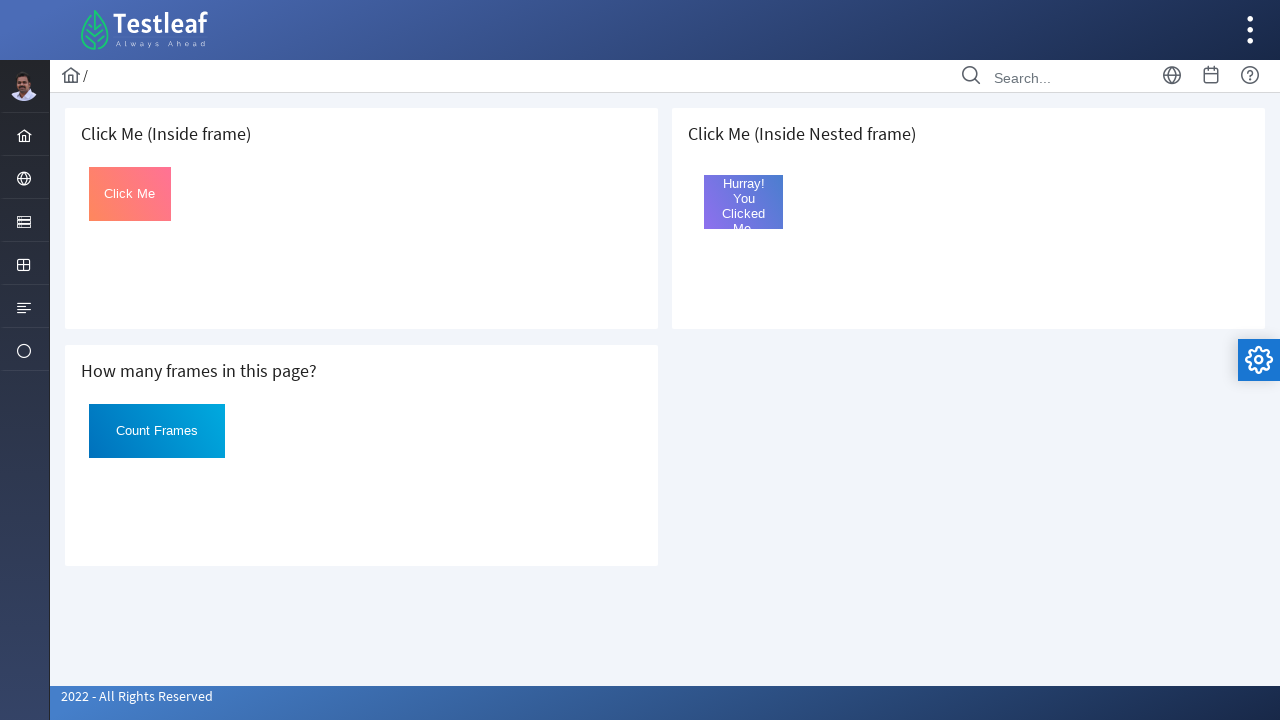